Tests the 7-character validation form with a long 9-character password "Maha12345" and verifies the validation result

Starting URL: https://testpages.eviltester.com/styled/apps/7charval/simple7charvalidation.html

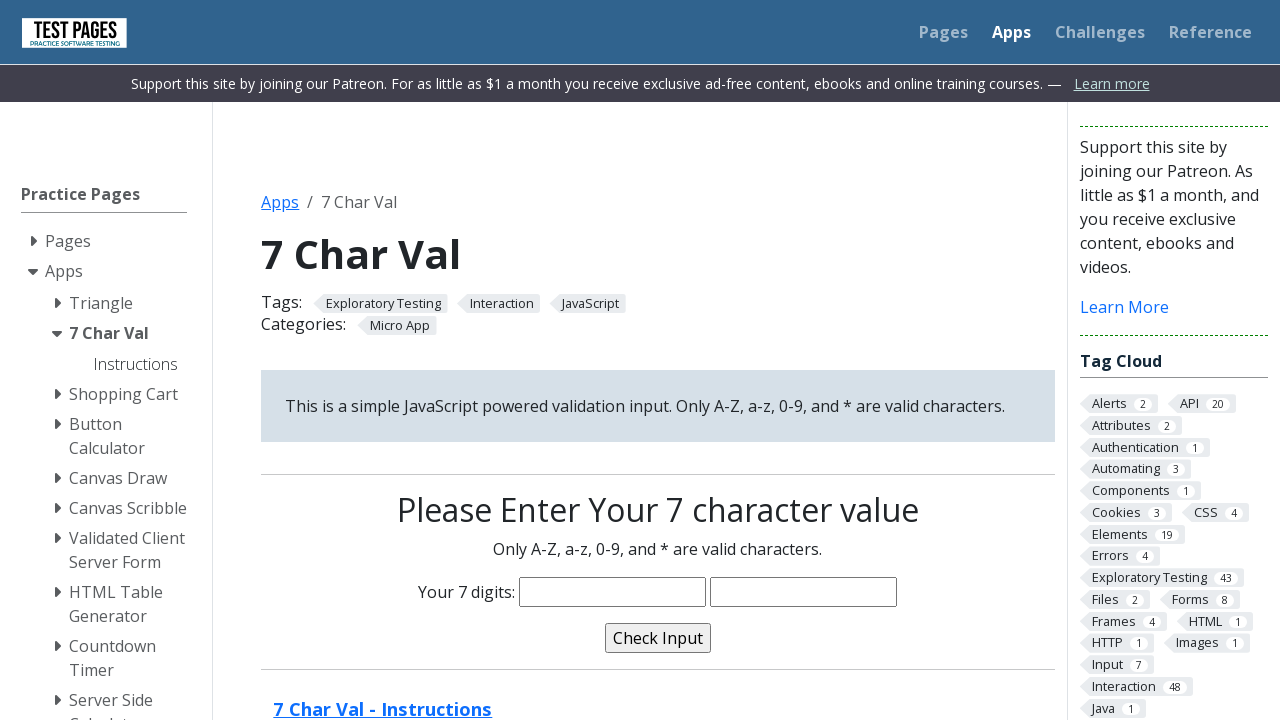

Filled password field with 9-character password 'Maha12345' on input[name='characters']
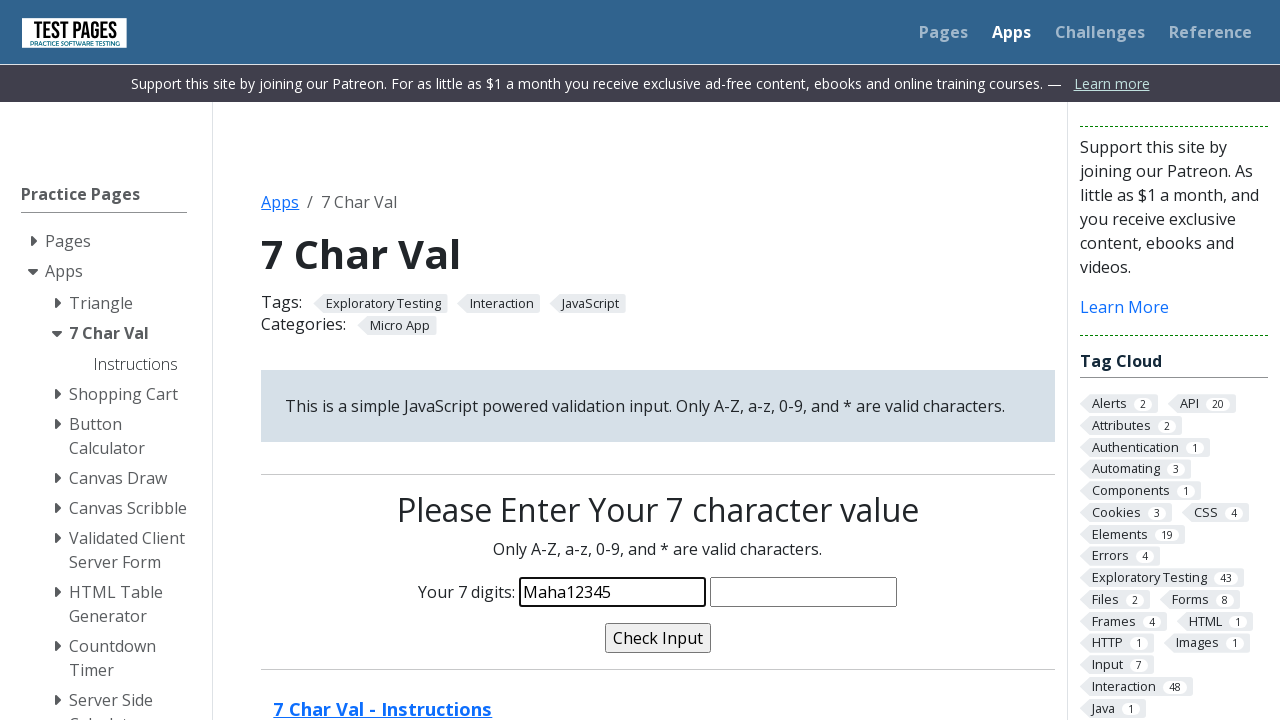

Clicked validate button to check password at (658, 638) on input[name='validate']
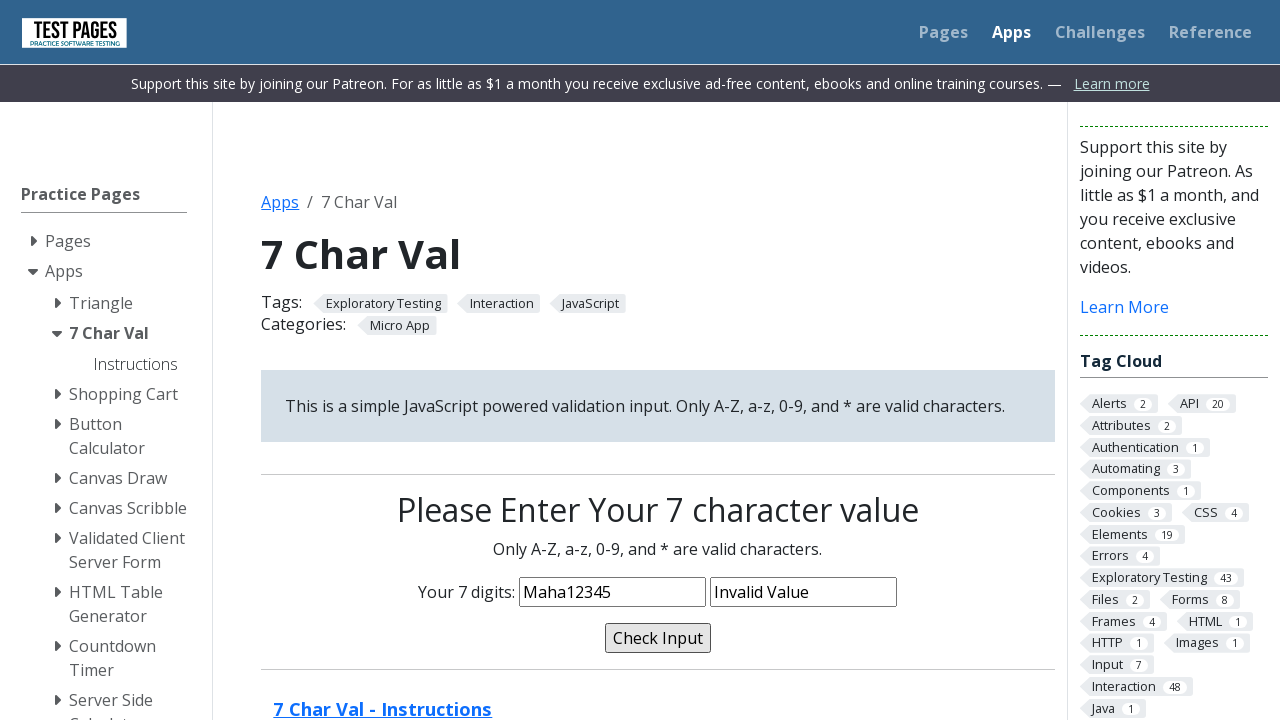

Validation message appeared on the form
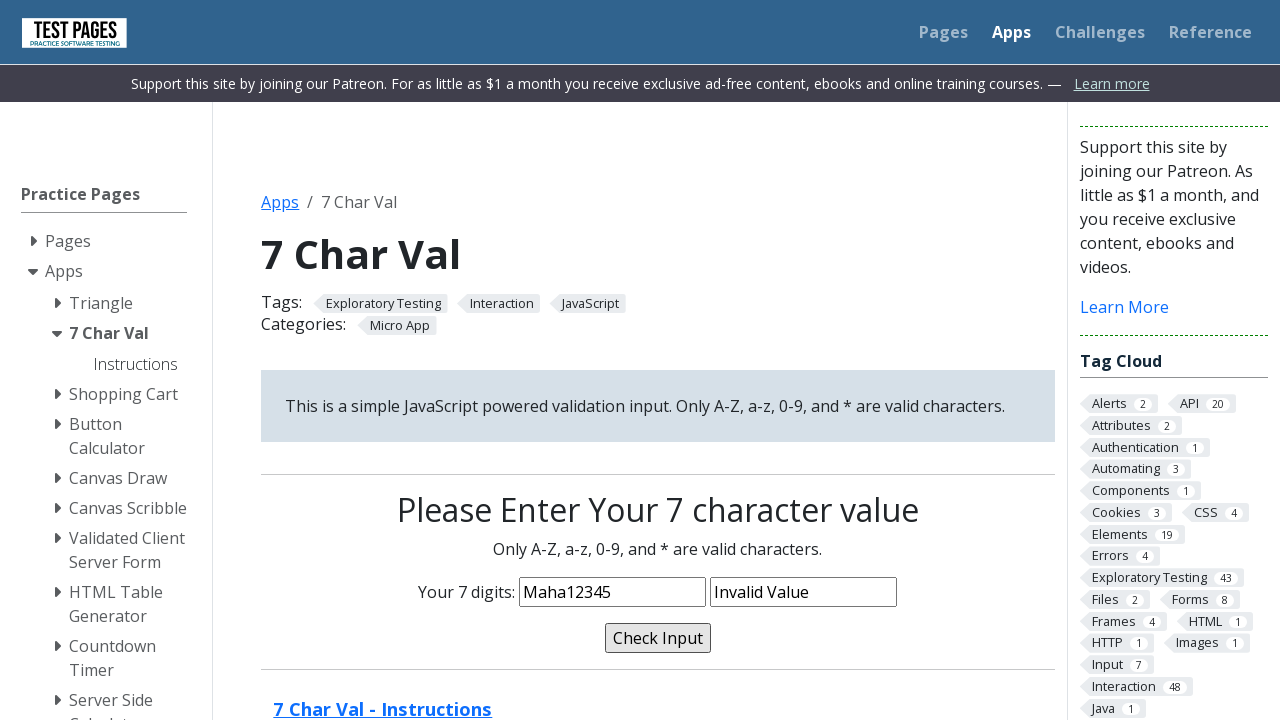

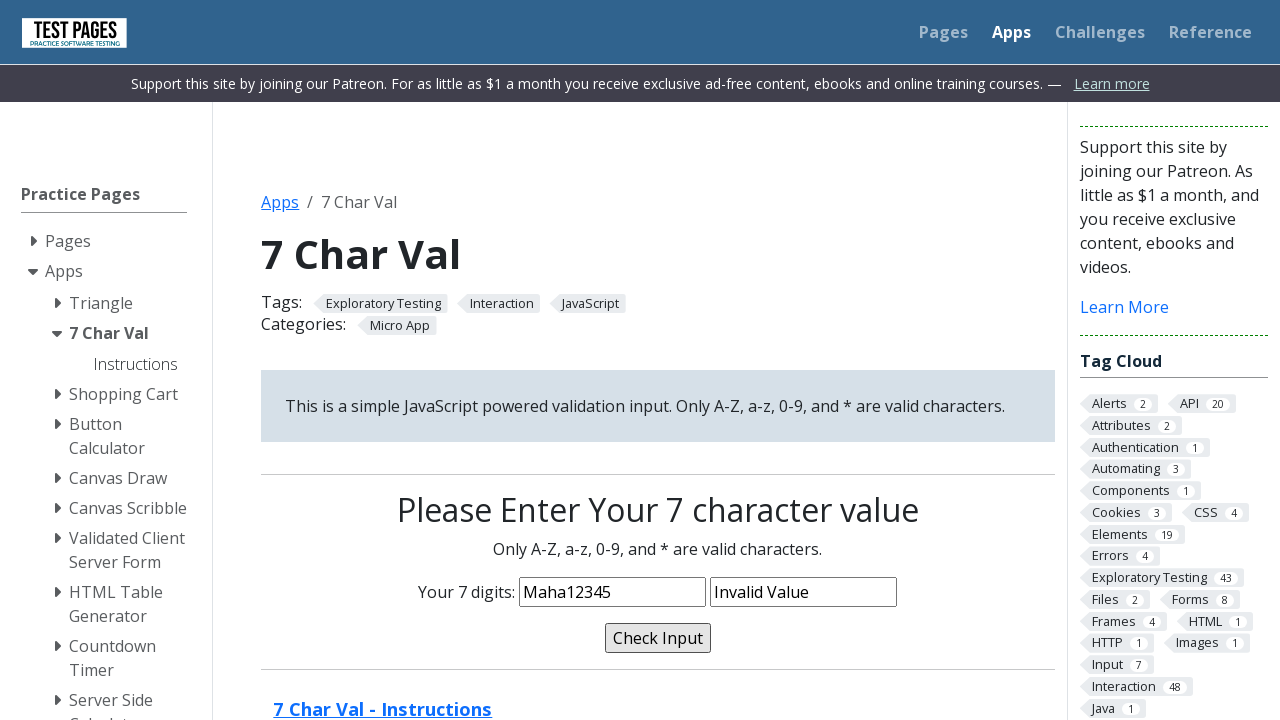